Tests checkbox functionality on a practice page by clicking a Senior Citizen Discount checkbox and verifying its selection state

Starting URL: https://rahulshettyacademy.com/dropdownsPractise/

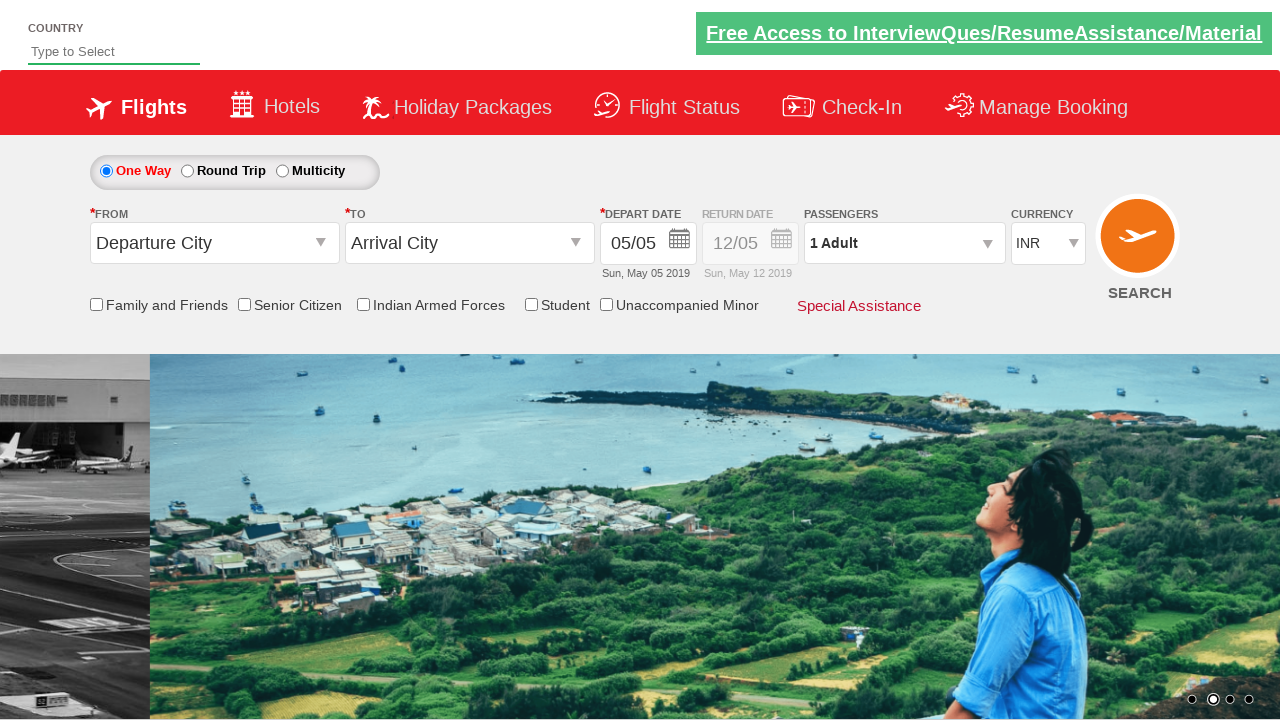

Located Senior Citizen Discount checkbox element
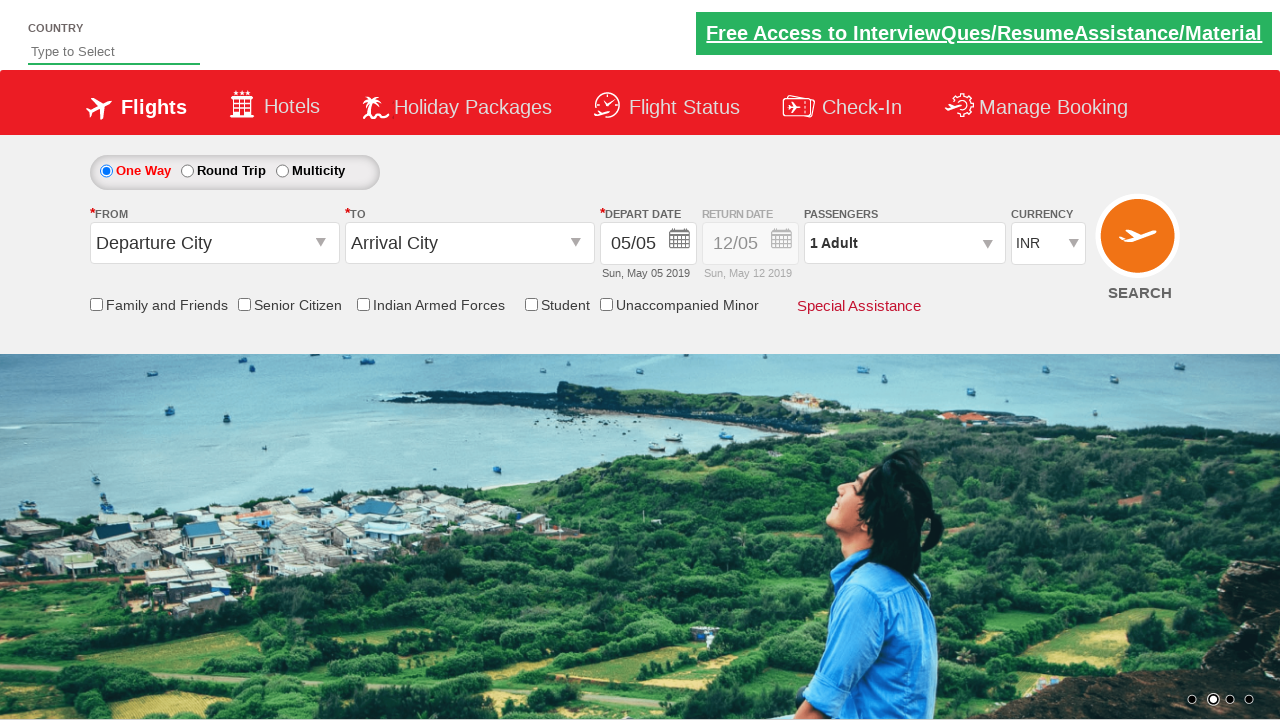

Clicked Senior Citizen Discount checkbox at (244, 304) on input[id*='SeniorCitizenDiscount']
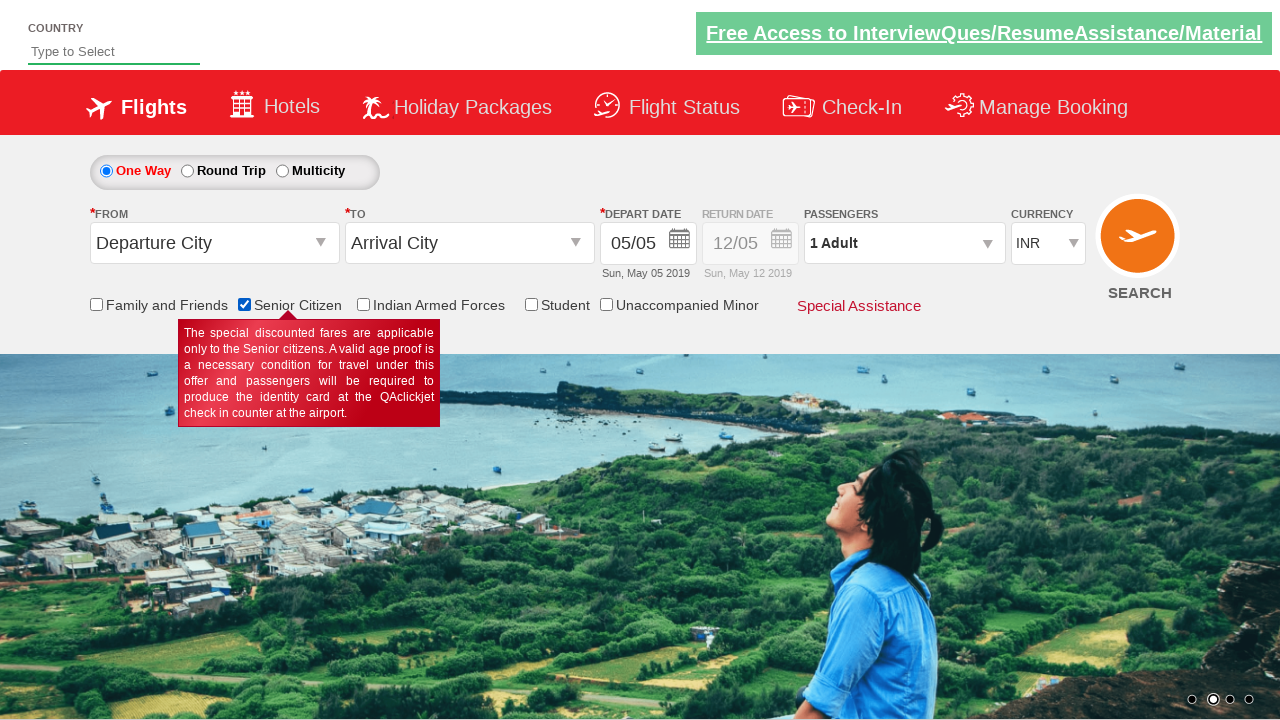

Verified Senior Citizen Discount checkbox is now checked
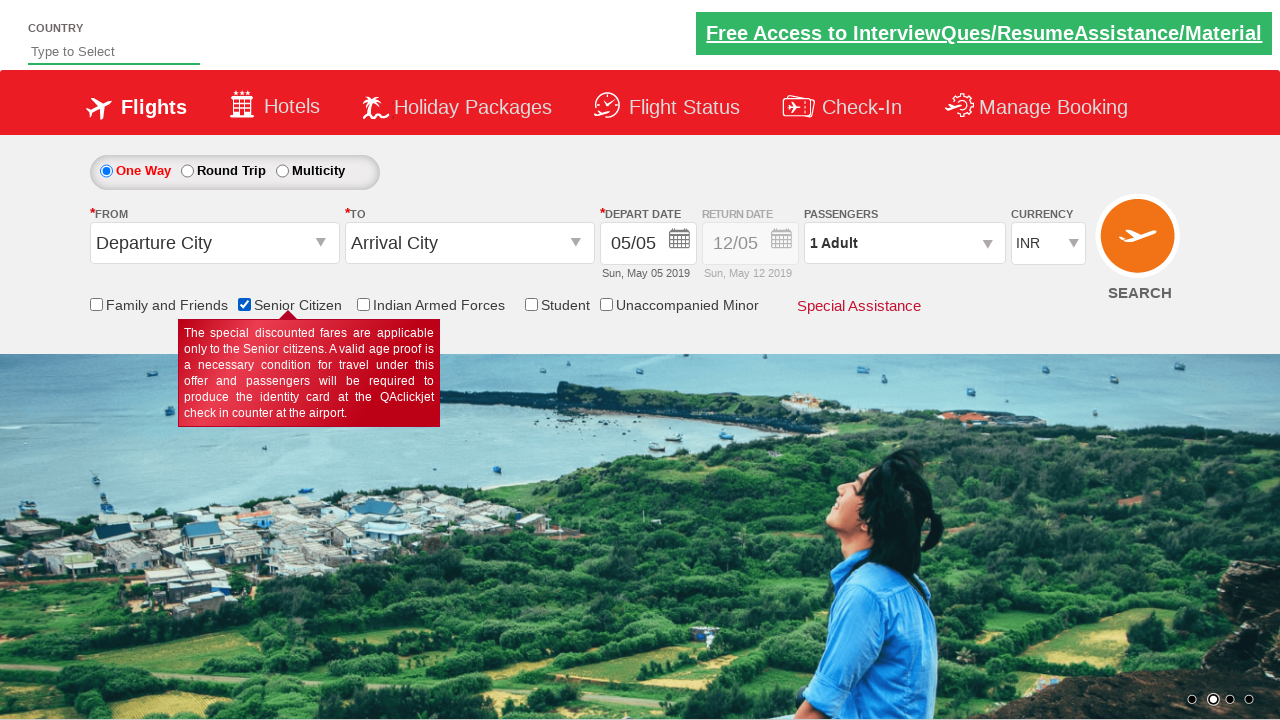

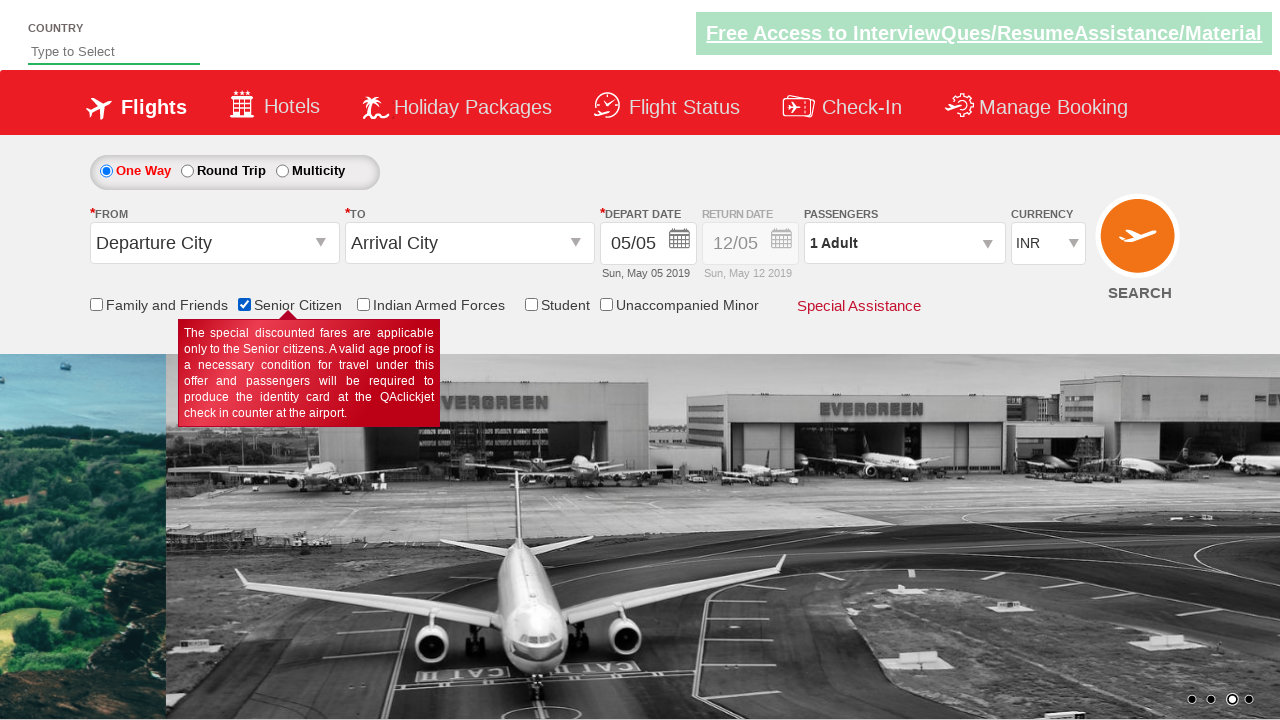